Tests right click (context click) functionality on a button

Starting URL: https://demoqa.com/buttons

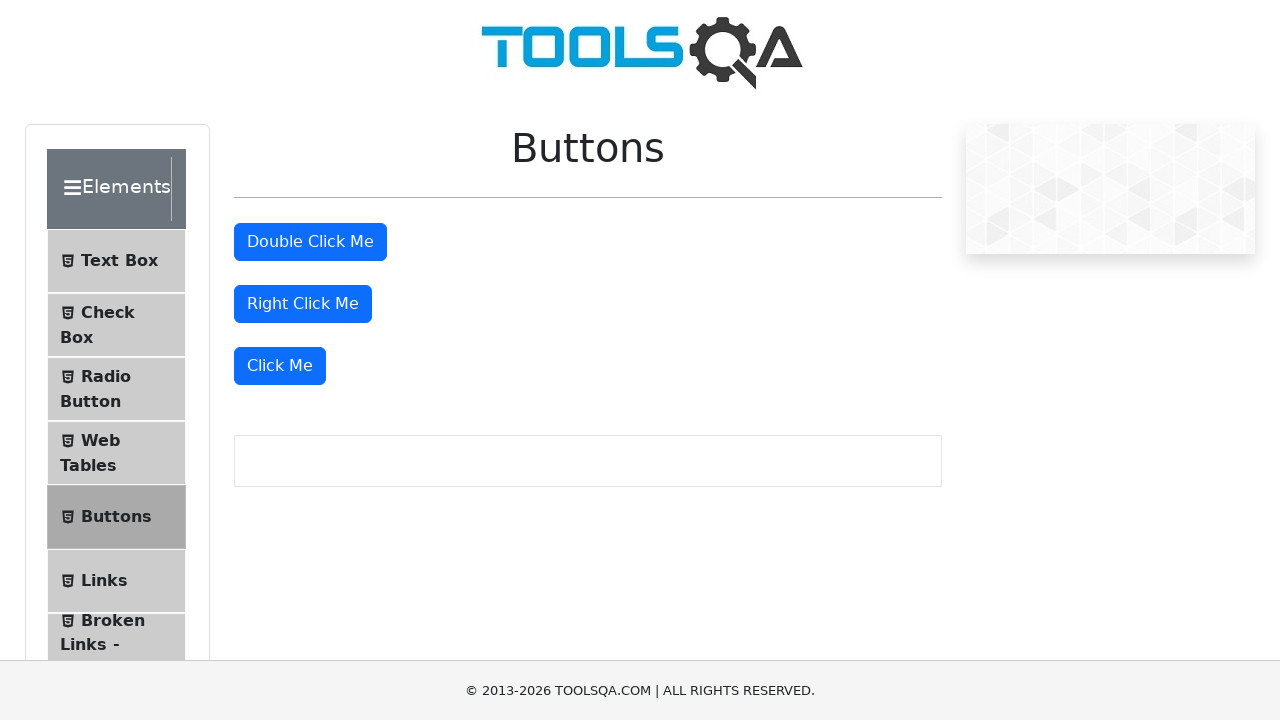

Right-clicked the right click button at (303, 304) on #rightClickBtn
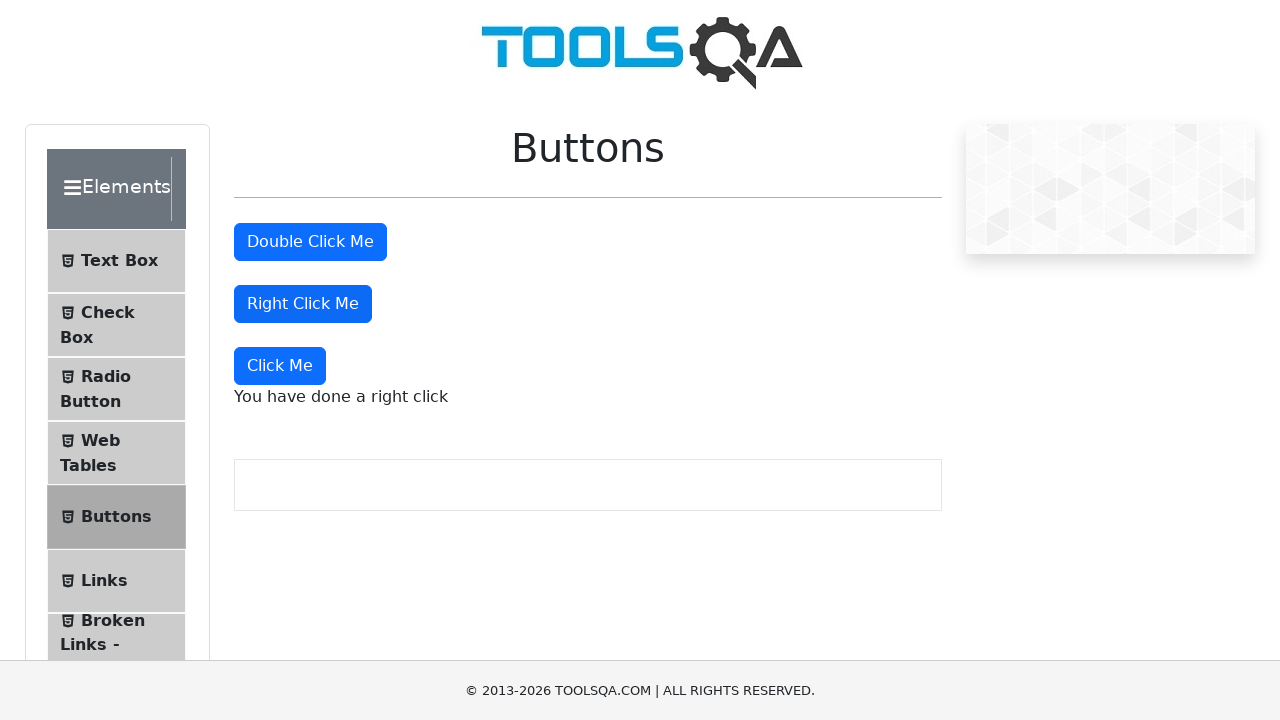

Right click message appeared
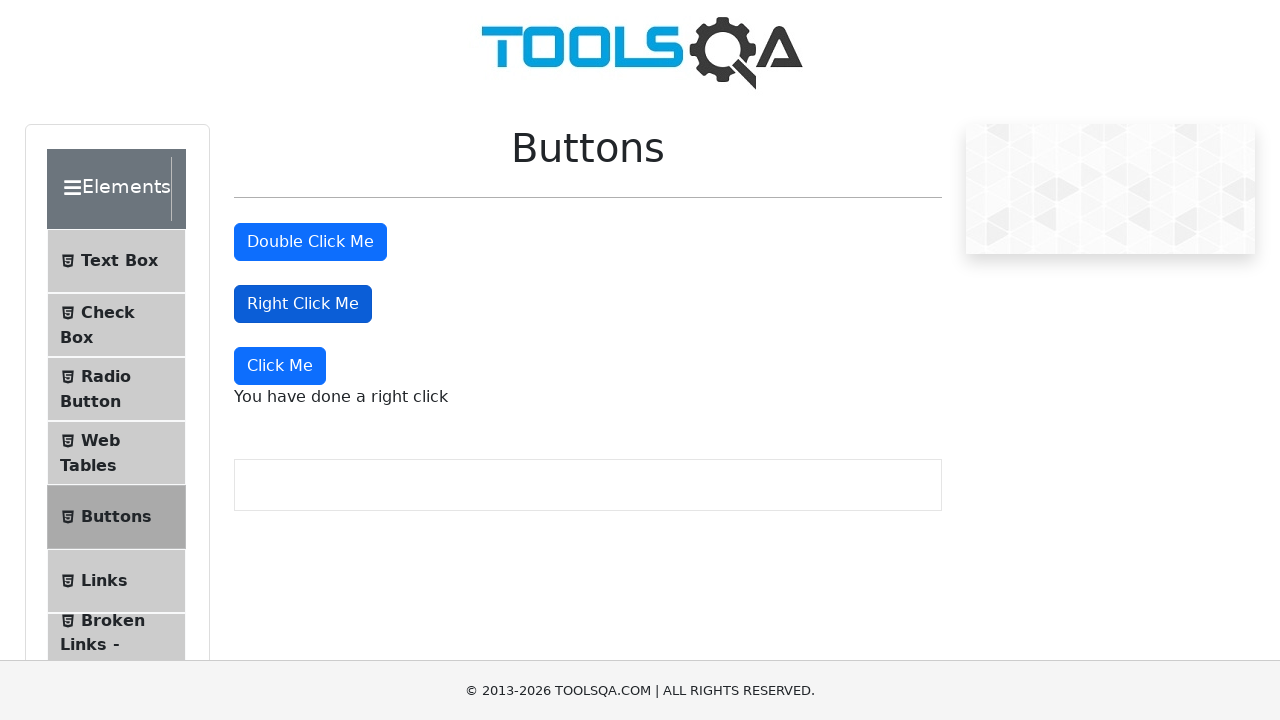

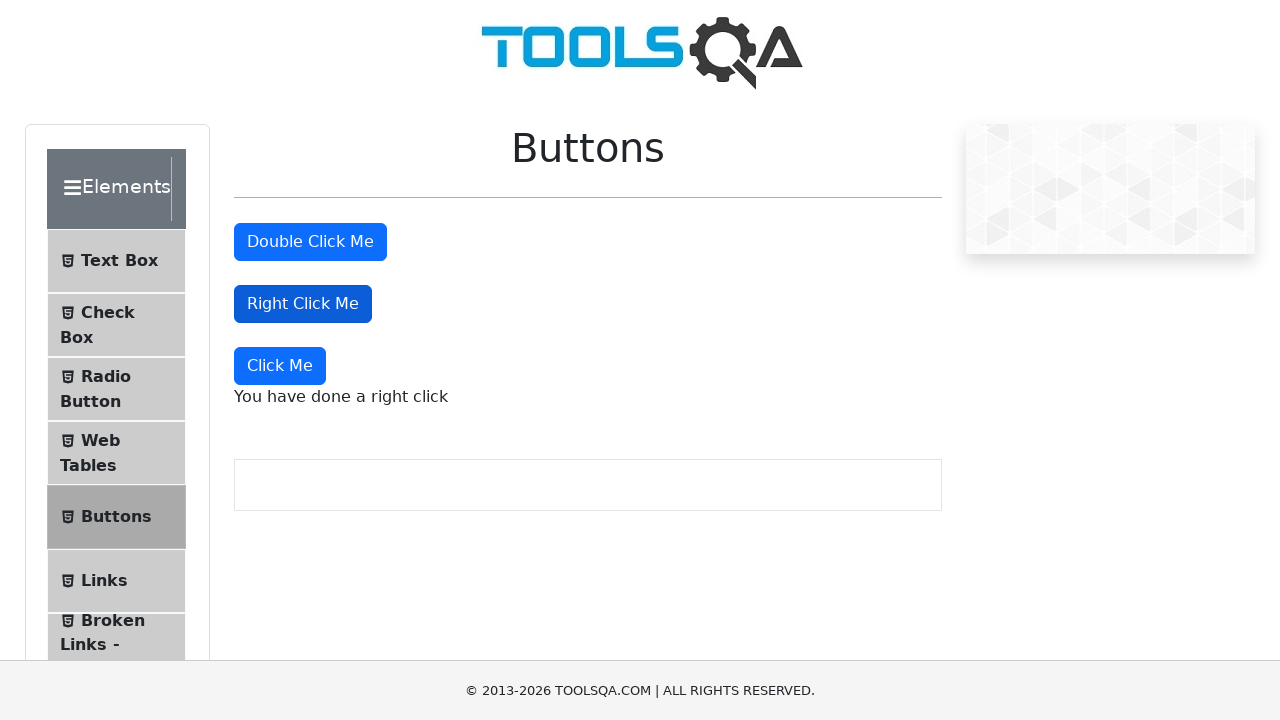